Navigates to DuckDuckGo search page and verifies the main search interface loads correctly

Starting URL: https://duckduckgo.com/

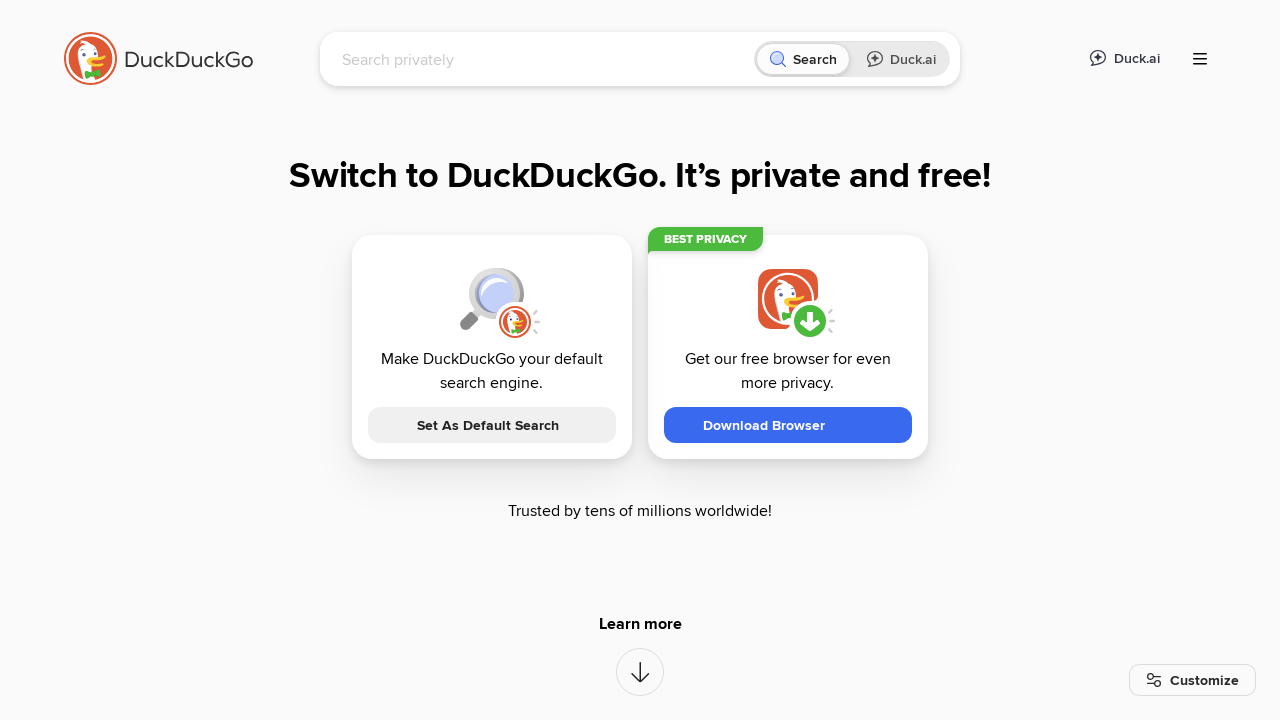

Navigated to DuckDuckGo homepage
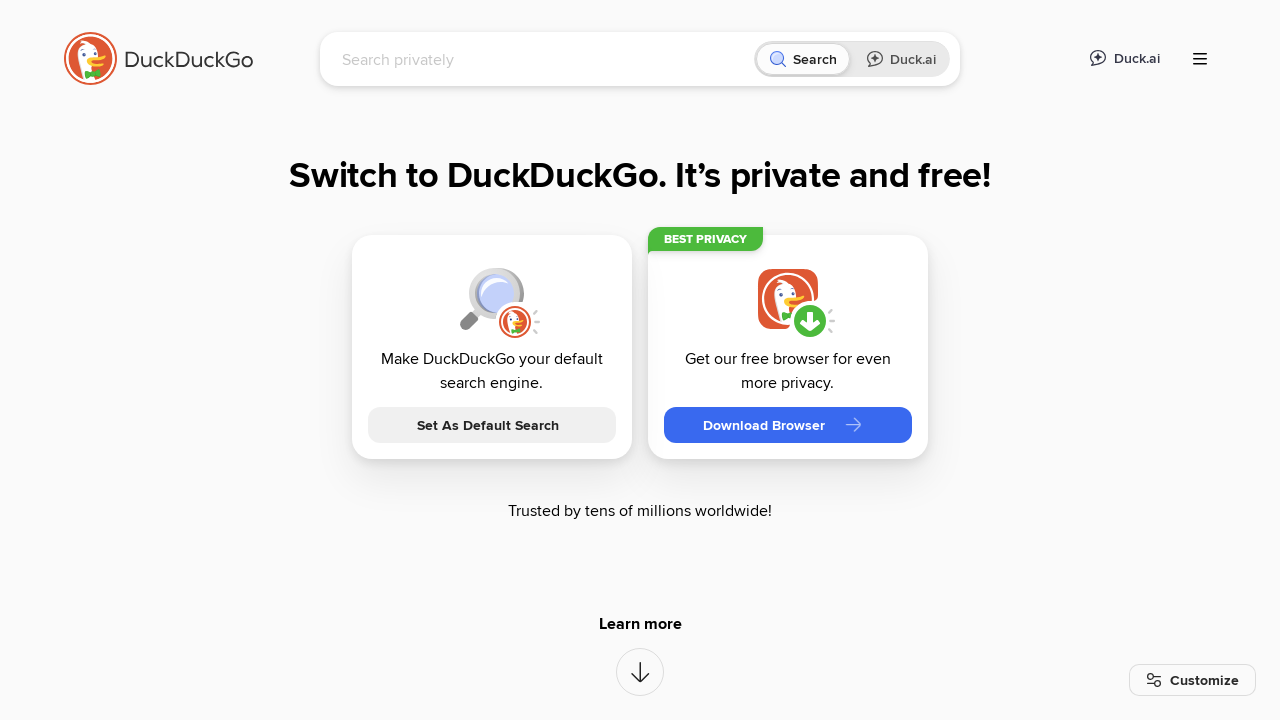

Search input field is visible, confirming DuckDuckGo main search page loaded correctly
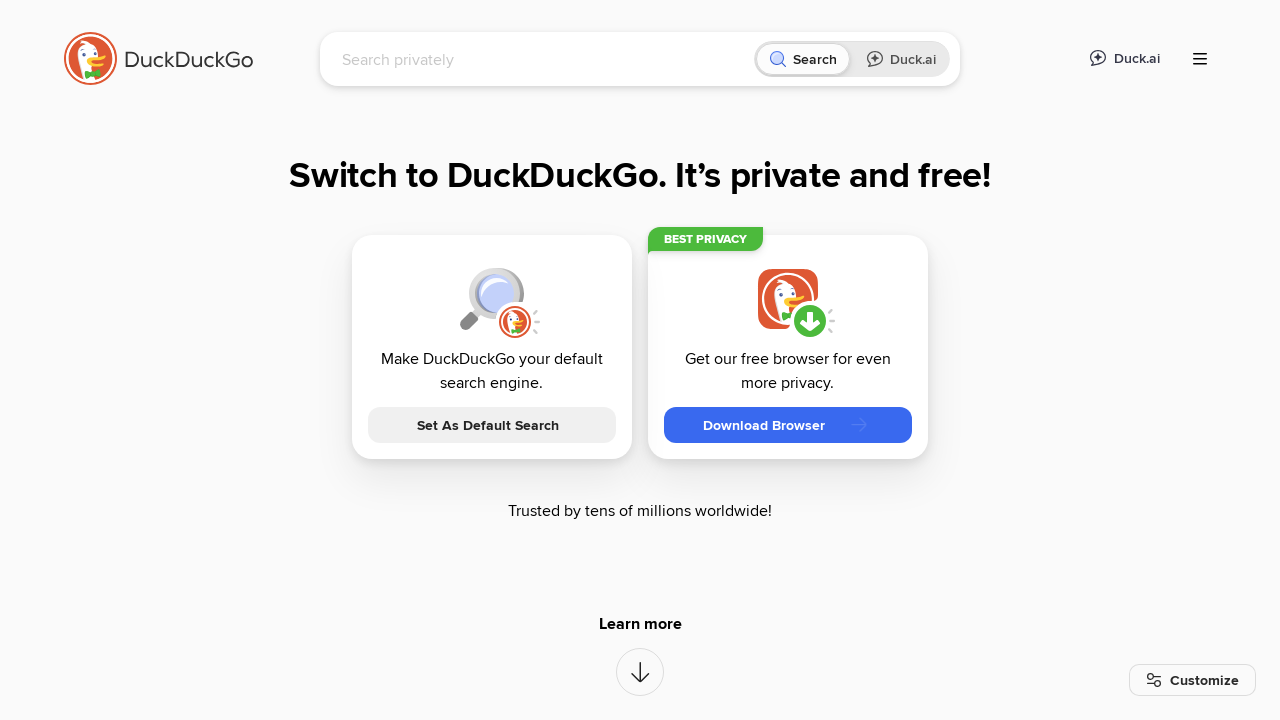

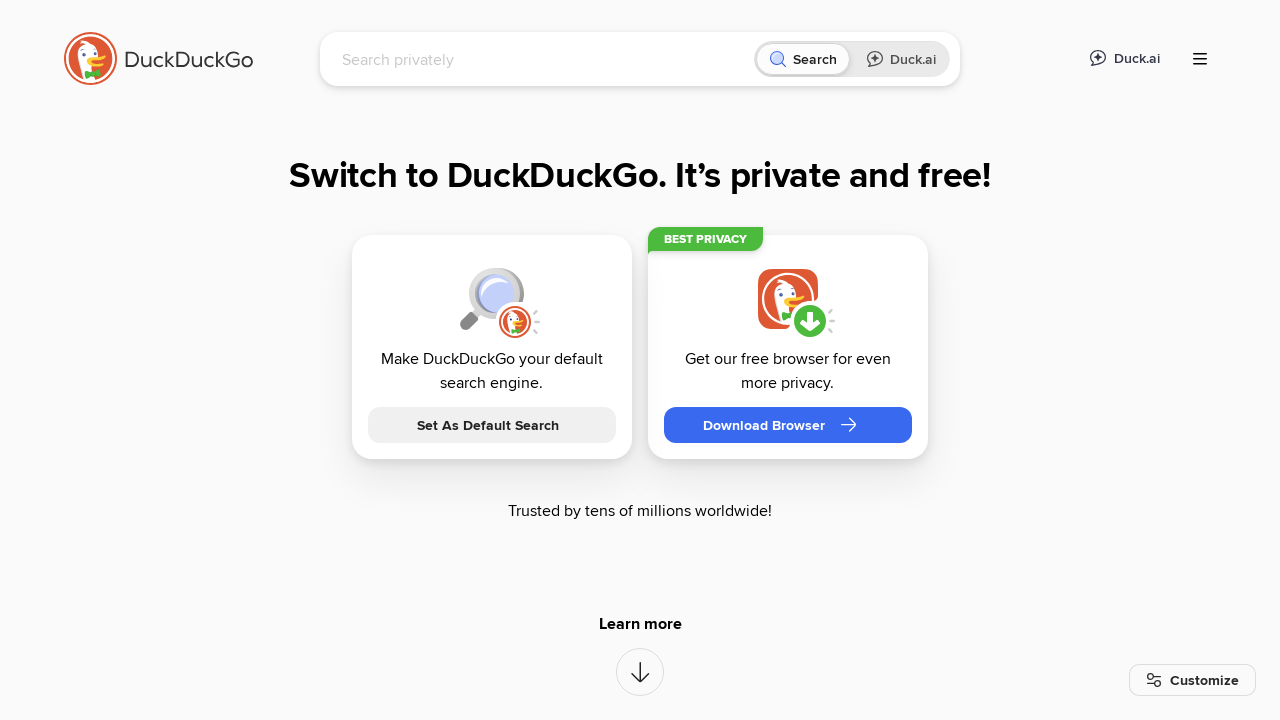